Tests JavaScript prompt popup handling by clicking a button to trigger a prompt, entering text, and accepting the dialog

Starting URL: https://www.w3schools.com/js/tryit.asp?filename=tryjs_prompt

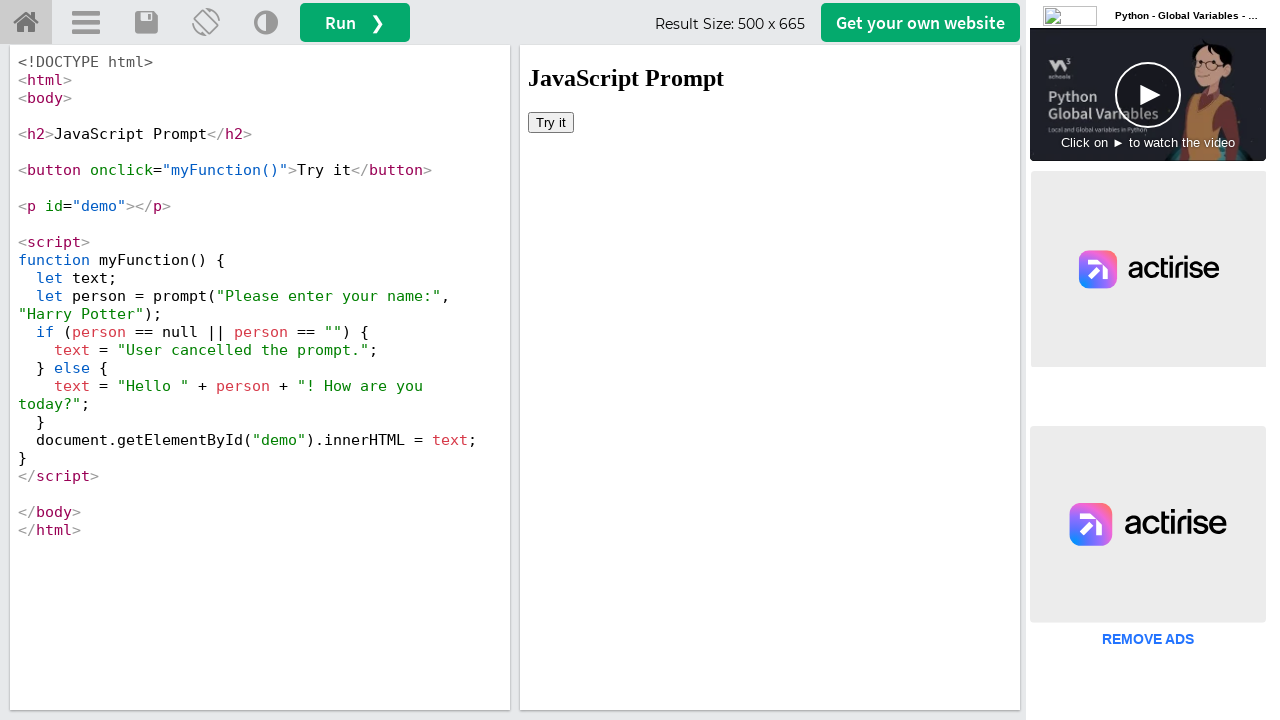

Clicked 'Try it' button in iframe to trigger initial state at (551, 122) on #iframeResult >> internal:control=enter-frame >> xpath=//button[text()='Try it']
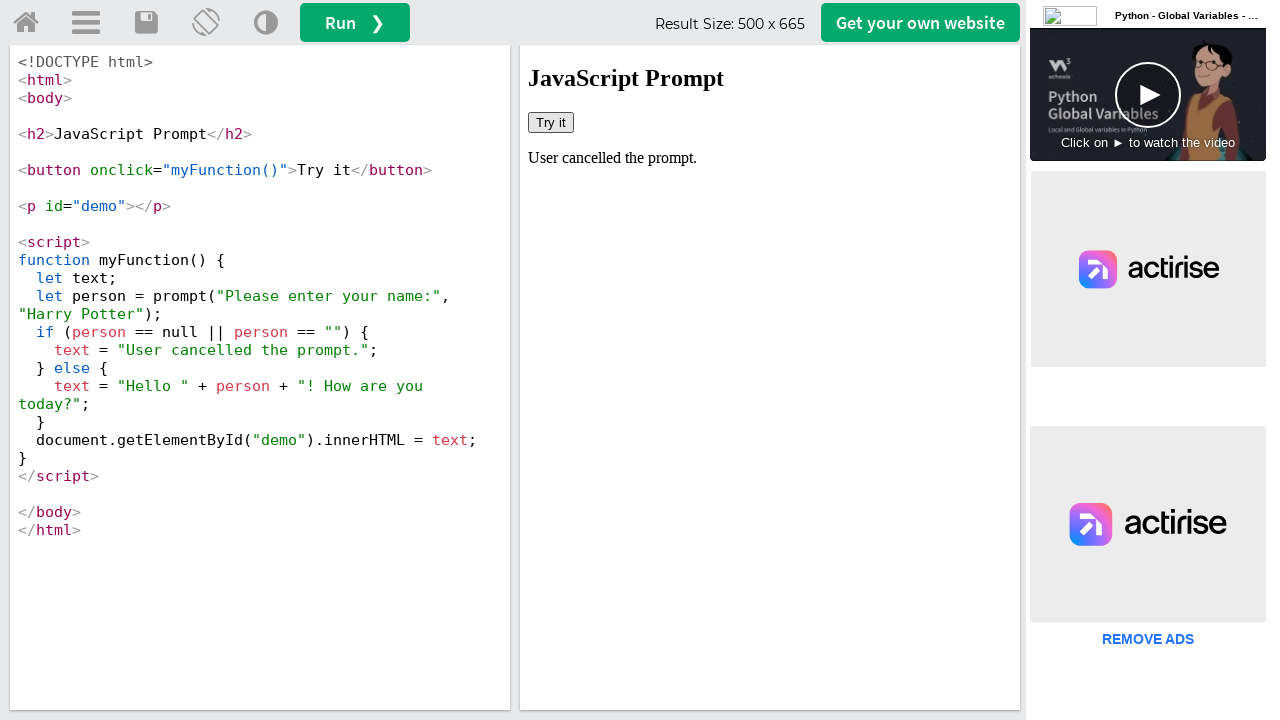

Registered dialog handler to accept prompt with text 'Sarah Johnson'
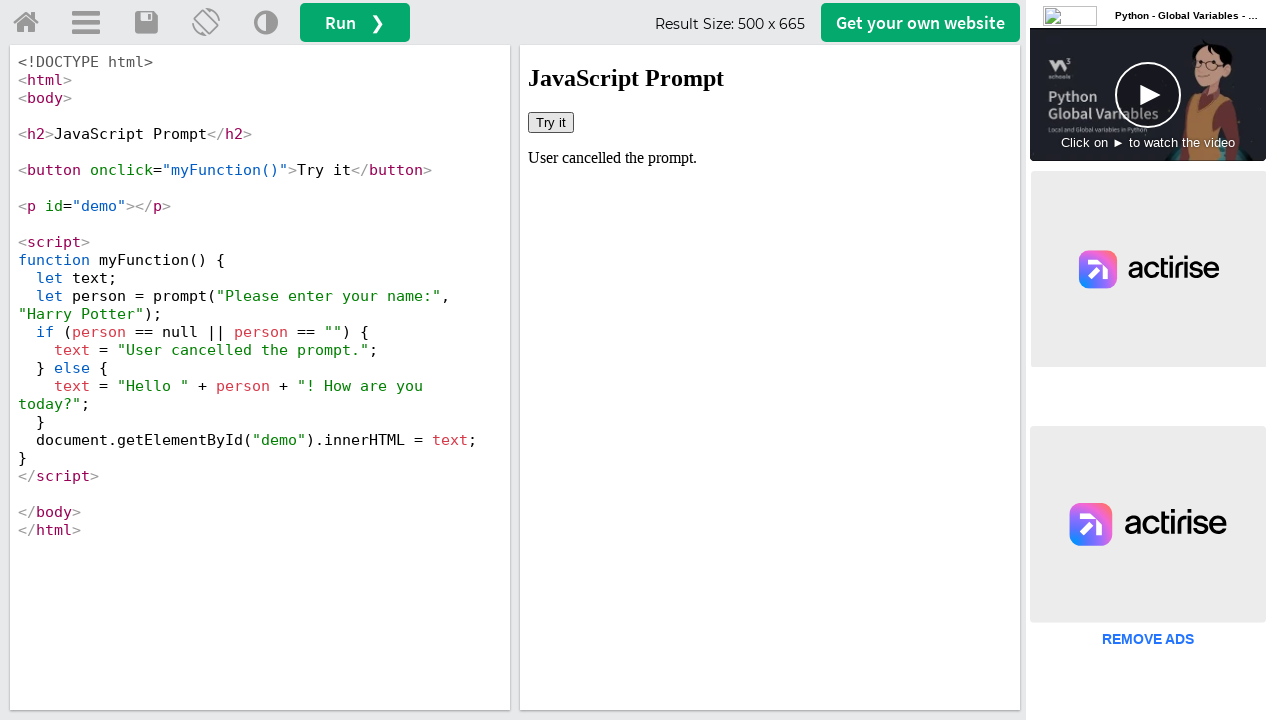

Clicked 'Try it' button again to trigger JavaScript prompt dialog at (551, 122) on #iframeResult >> internal:control=enter-frame >> xpath=//button[text()='Try it']
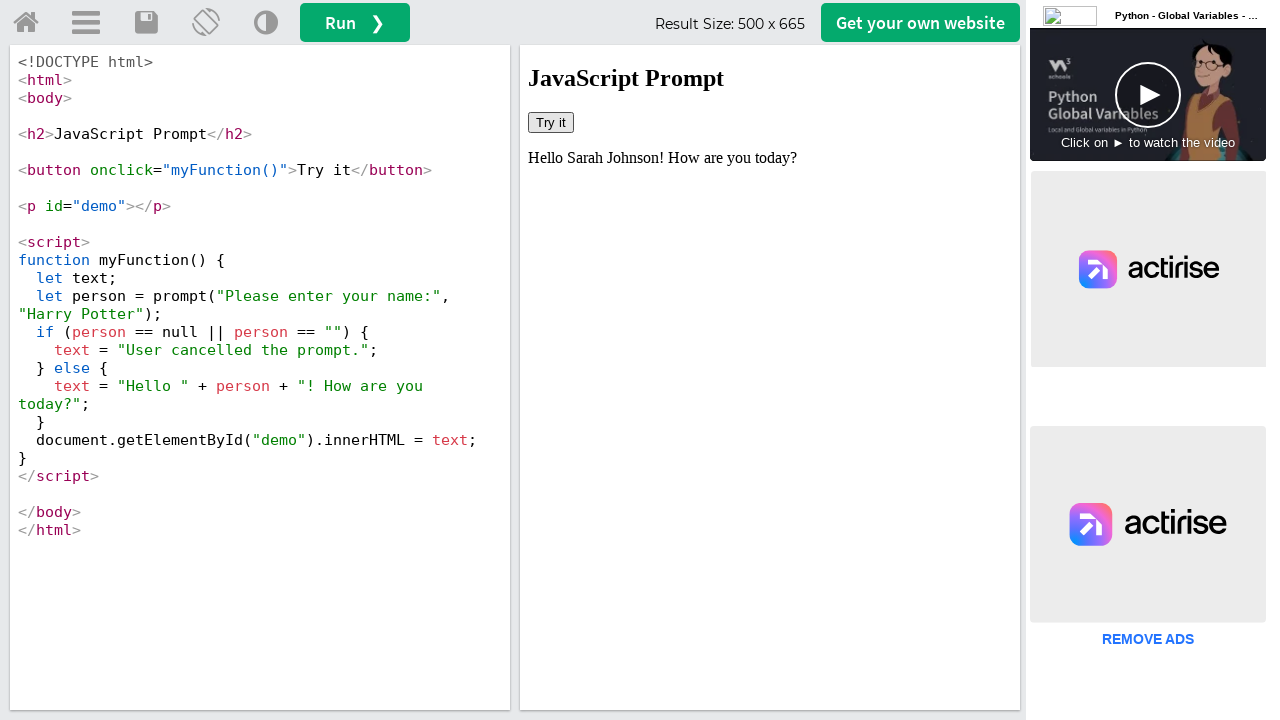

Prompt dialog accepted and result displayed in demo element
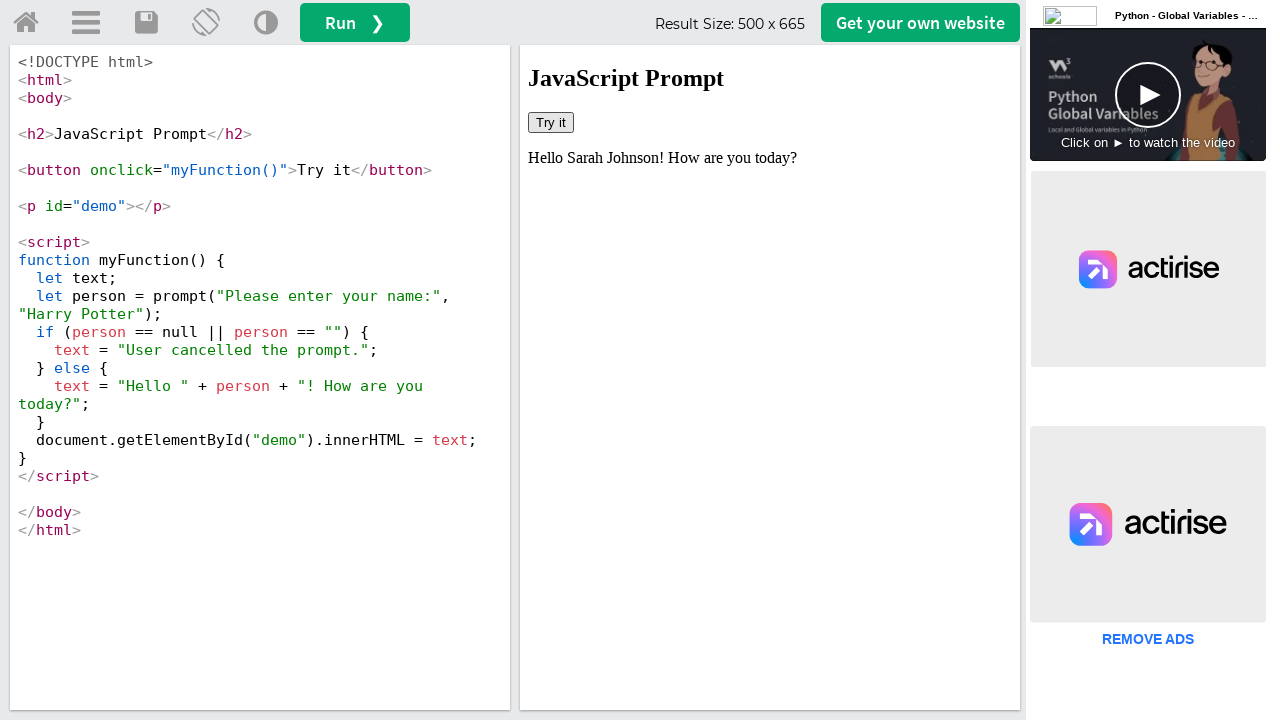

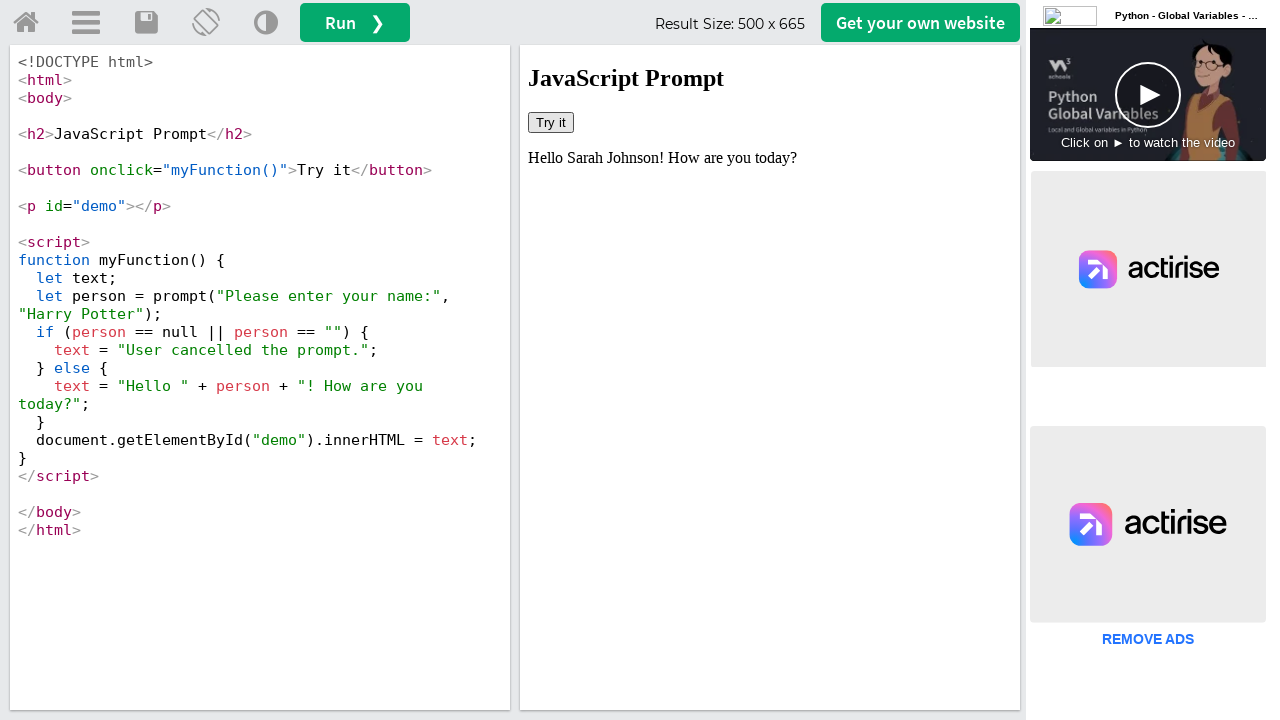